Tests navigation between login and registration pages using the "Need an account?" and "Have an account?" links

Starting URL: https://demo.learnwebdriverio.com/login

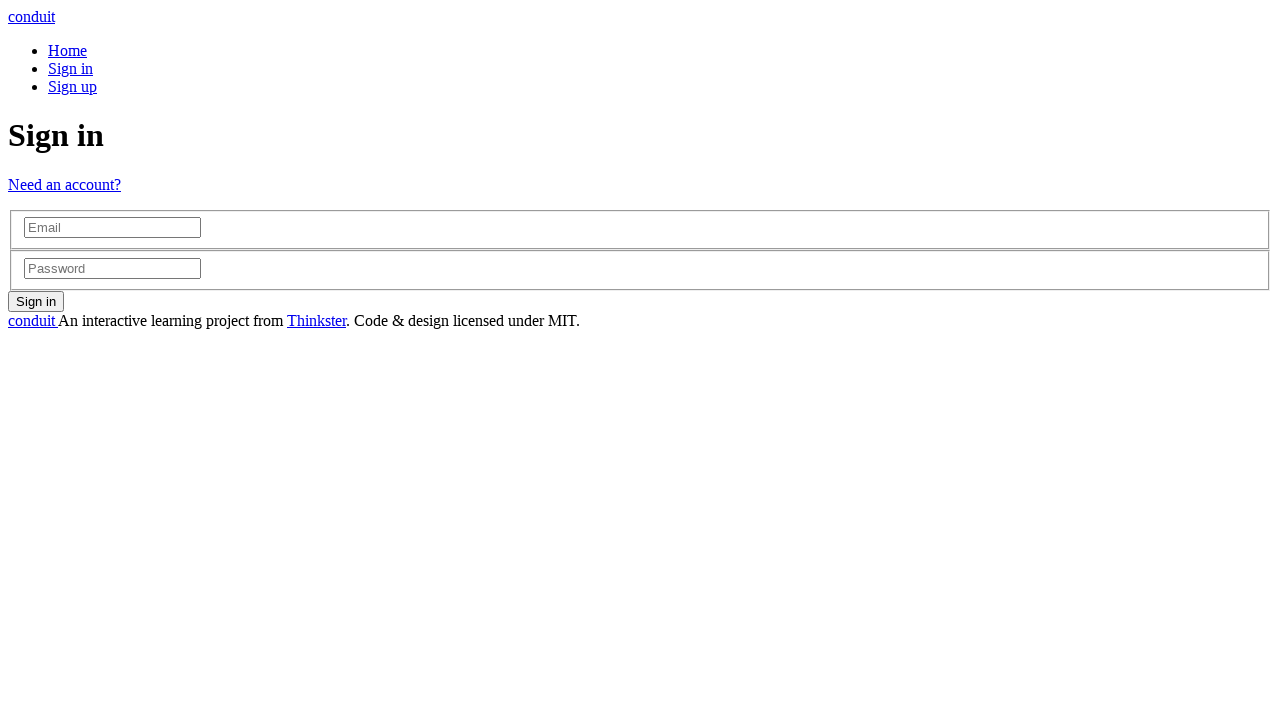

Clicked 'Need an account?' link to navigate to registration page at (64, 184) on internal:role=link[name="Need an account?"i]
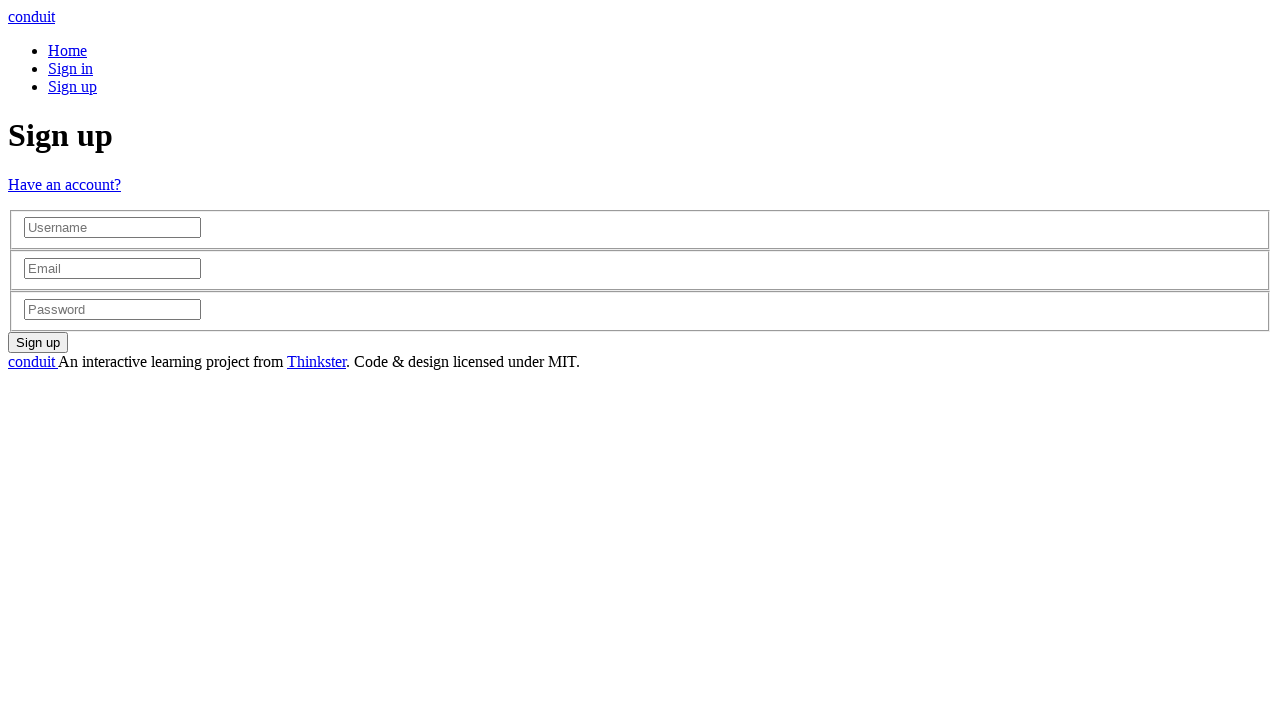

Verified navigation to registration page URL
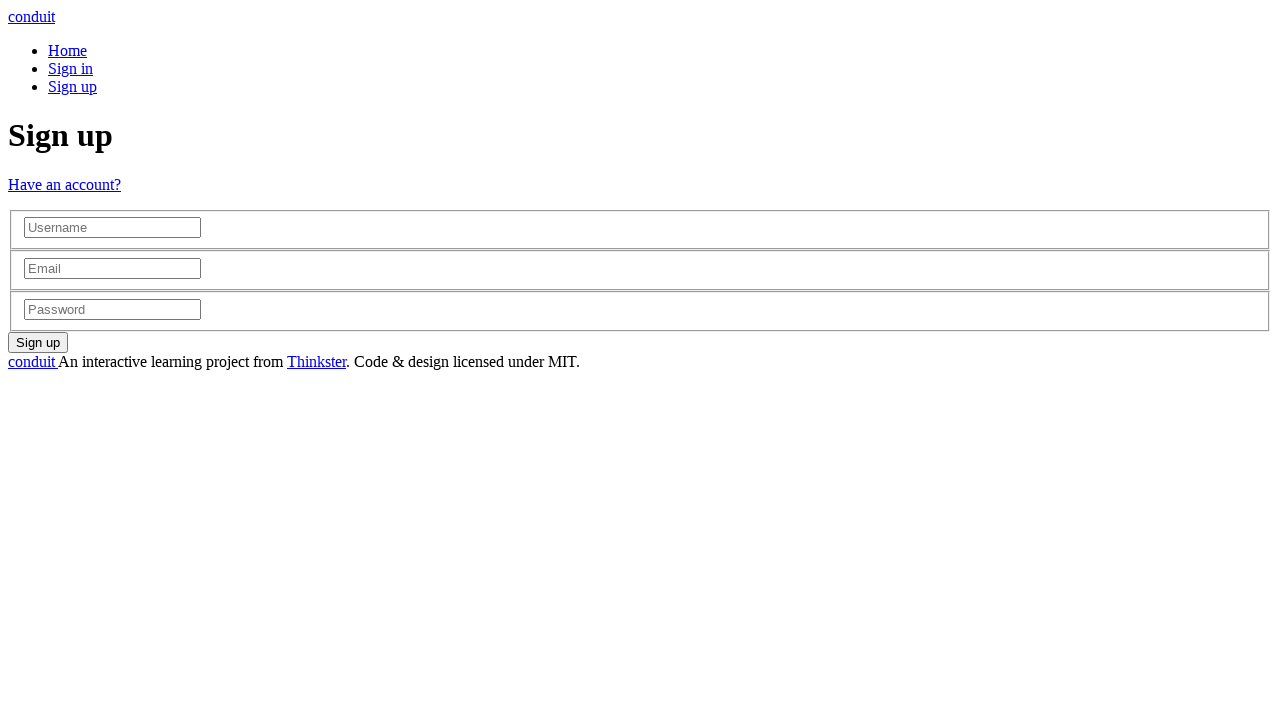

Clicked 'Have an account?' link to navigate back to login page at (64, 184) on internal:role=link[name="Have an account?"i]
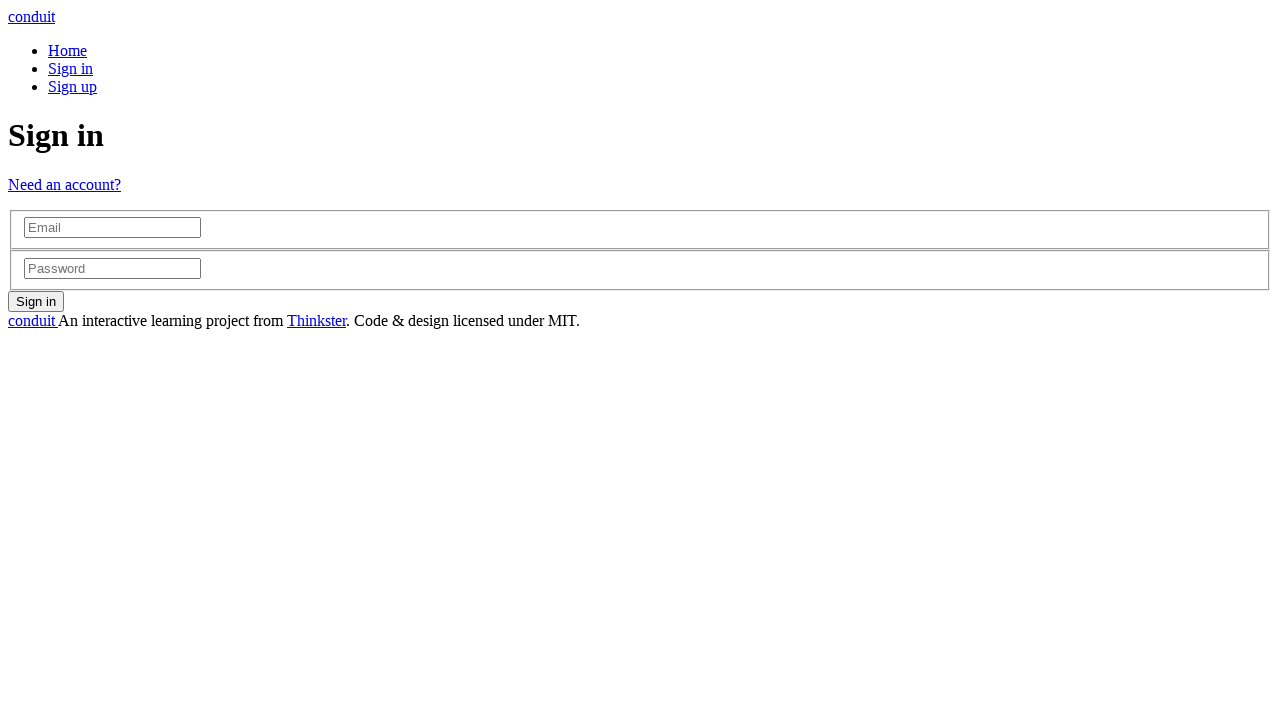

Verified navigation back to login page URL
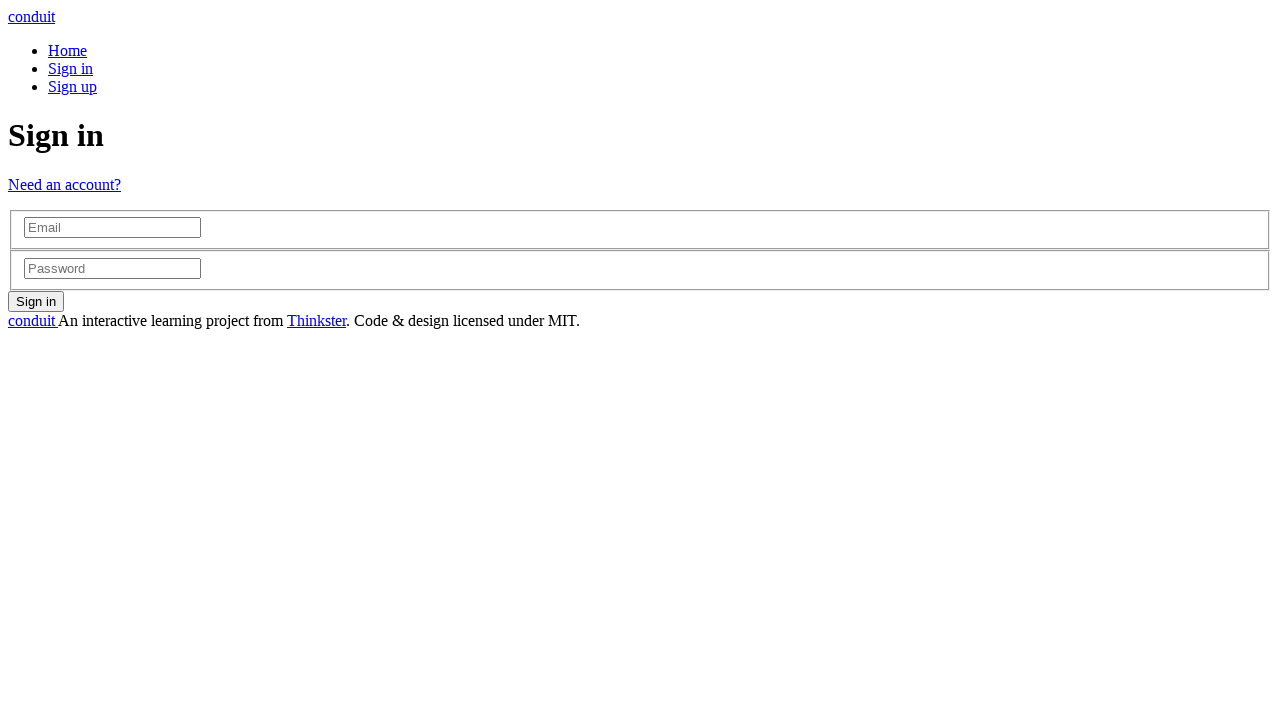

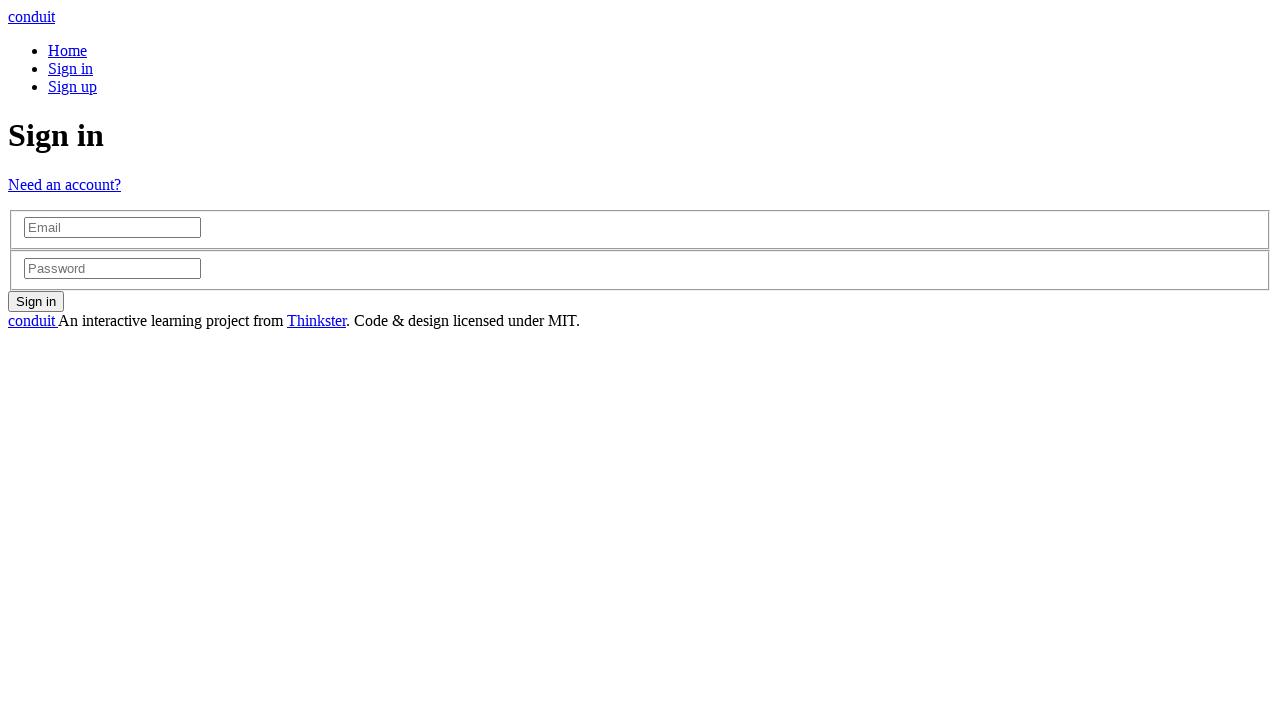